Navigates to Detik.com news website and waits for the main news section to load, verifying that news article links are displayed on the page.

Starting URL: https://www.detik.com/

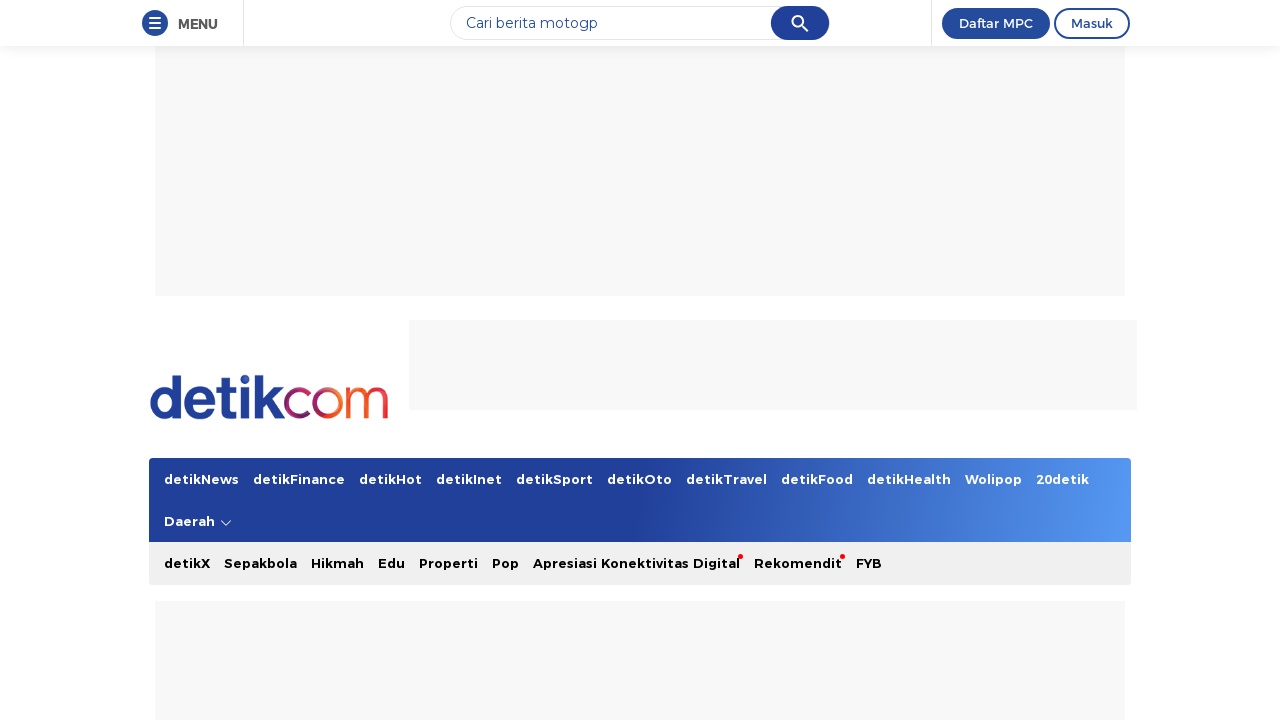

Main news section loaded with article links visible
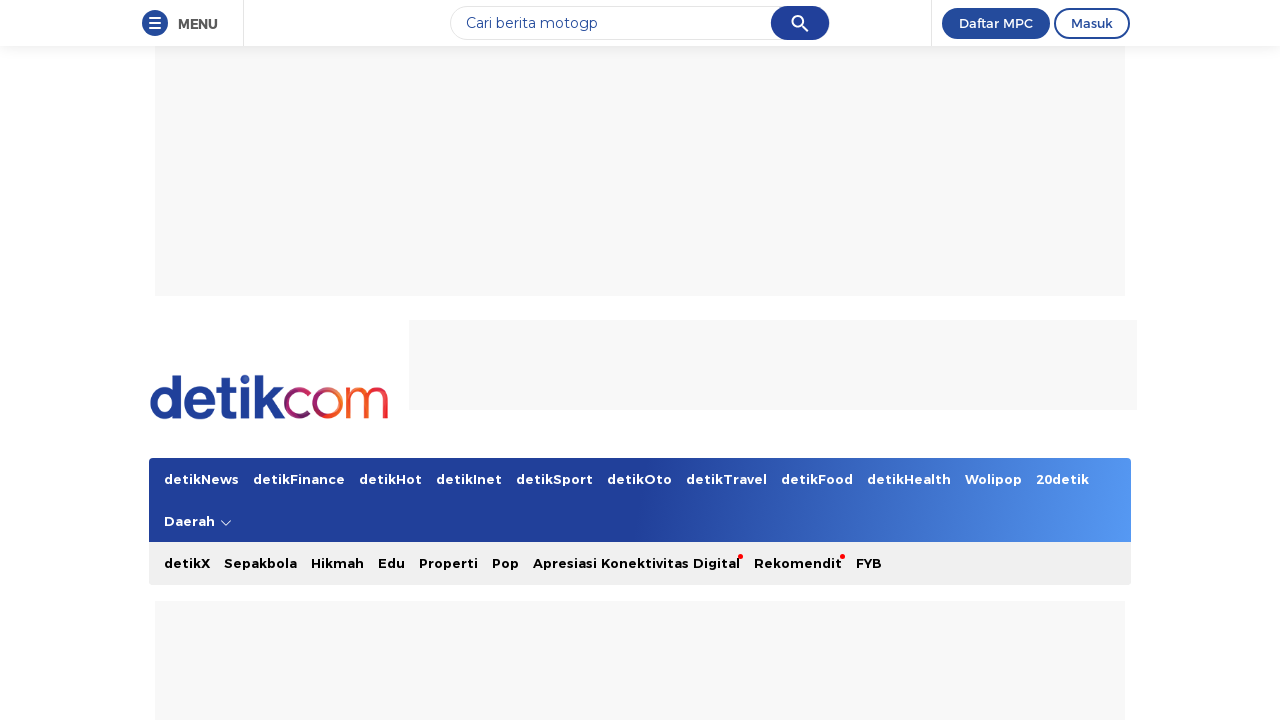

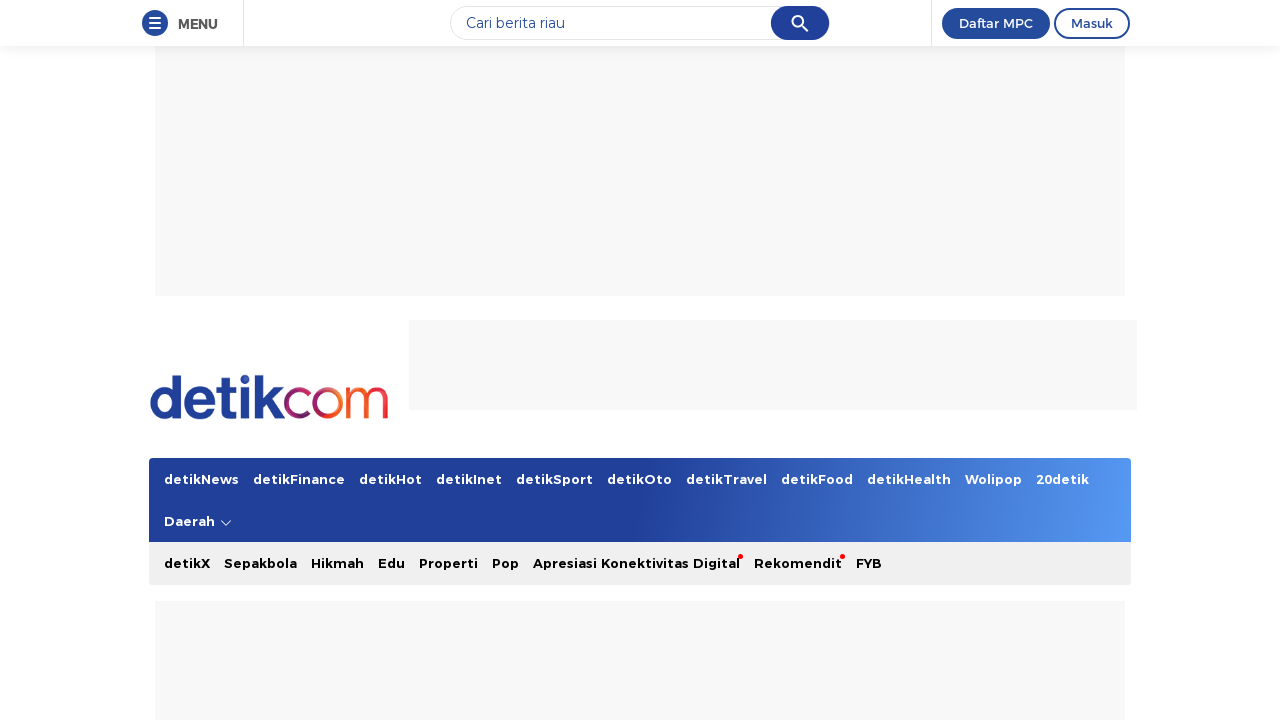